Tests checkbox interactions on a practice automation website by selecting a radio button, checking all day checkboxes, and then unchecking them

Starting URL: https://testautomationpractice.blogspot.com/

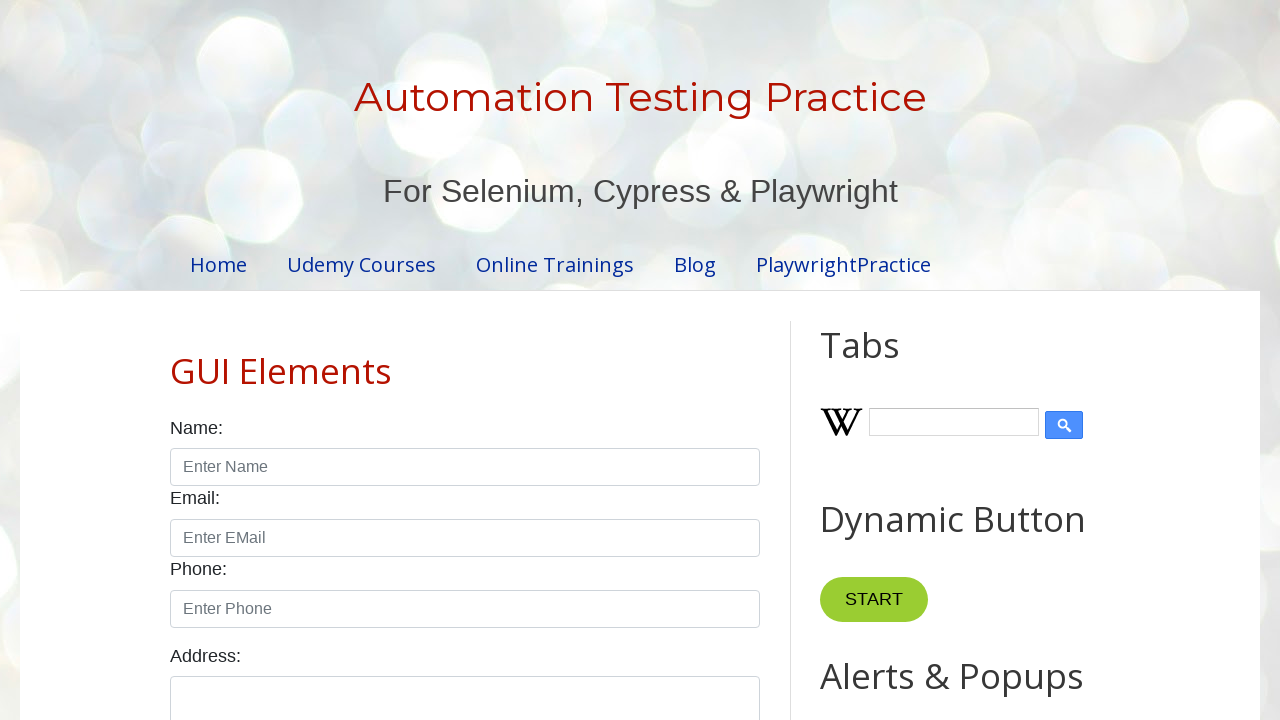

Clicked the male radio button at (176, 360) on #male
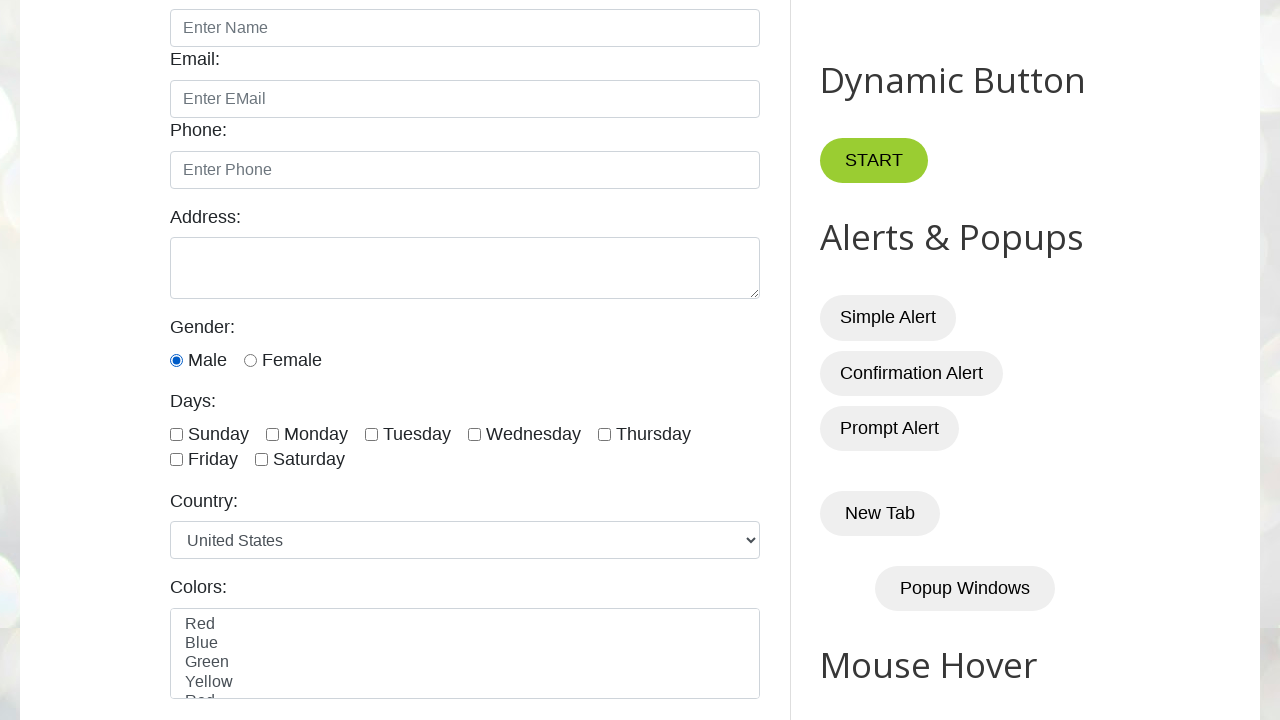

Retrieved all day checkboxes from the page
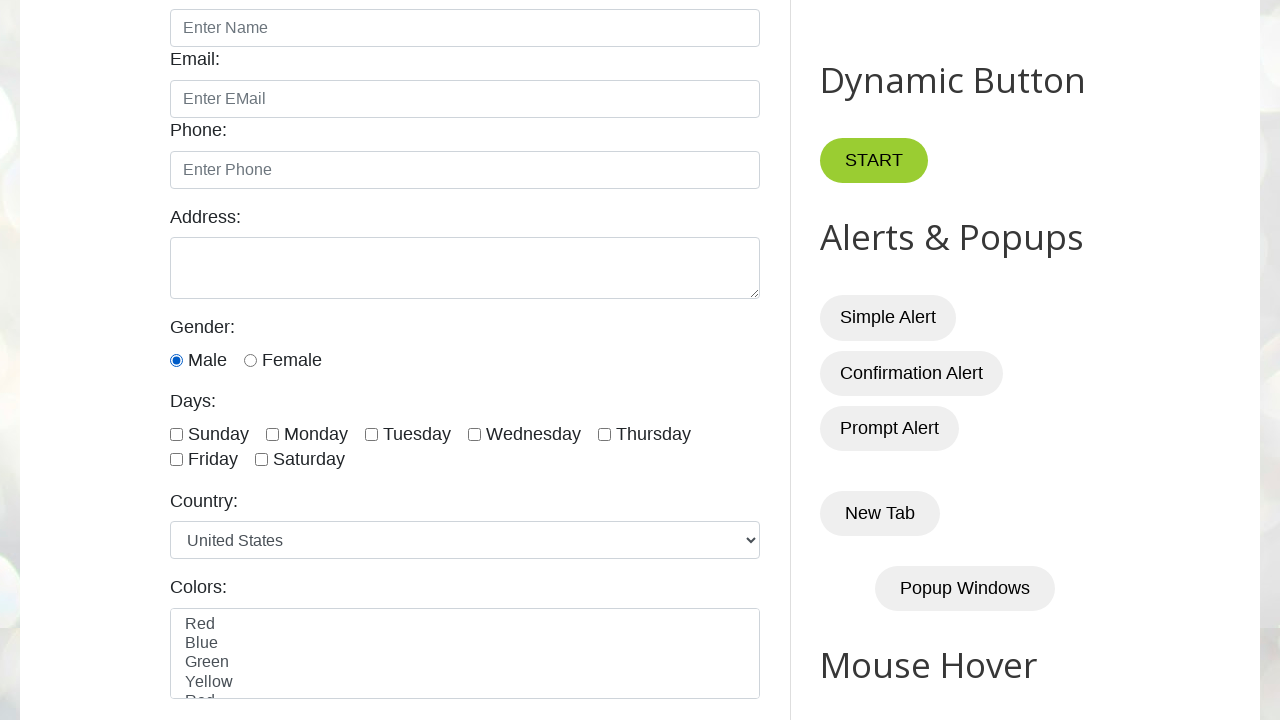

Checked a day checkbox at (176, 434) on xpath=//input[@type='checkbox' and contains(@id,'day')] >> nth=0
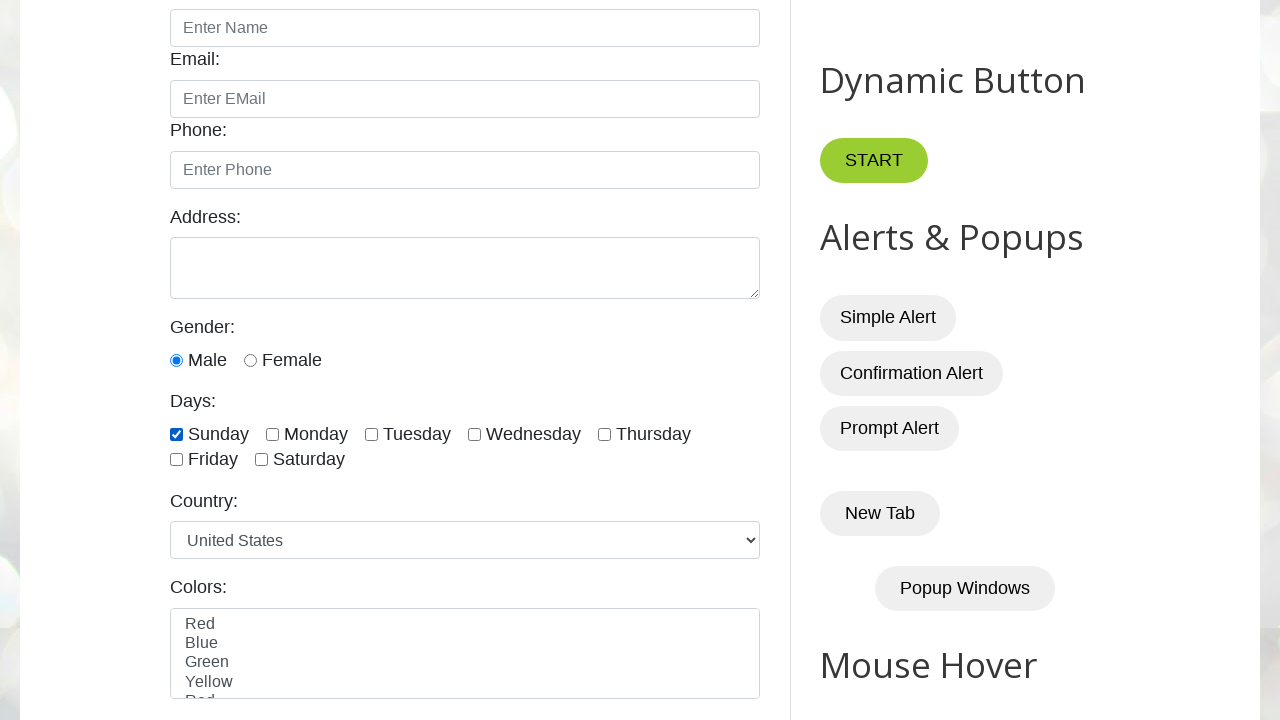

Checked a day checkbox at (272, 434) on xpath=//input[@type='checkbox' and contains(@id,'day')] >> nth=1
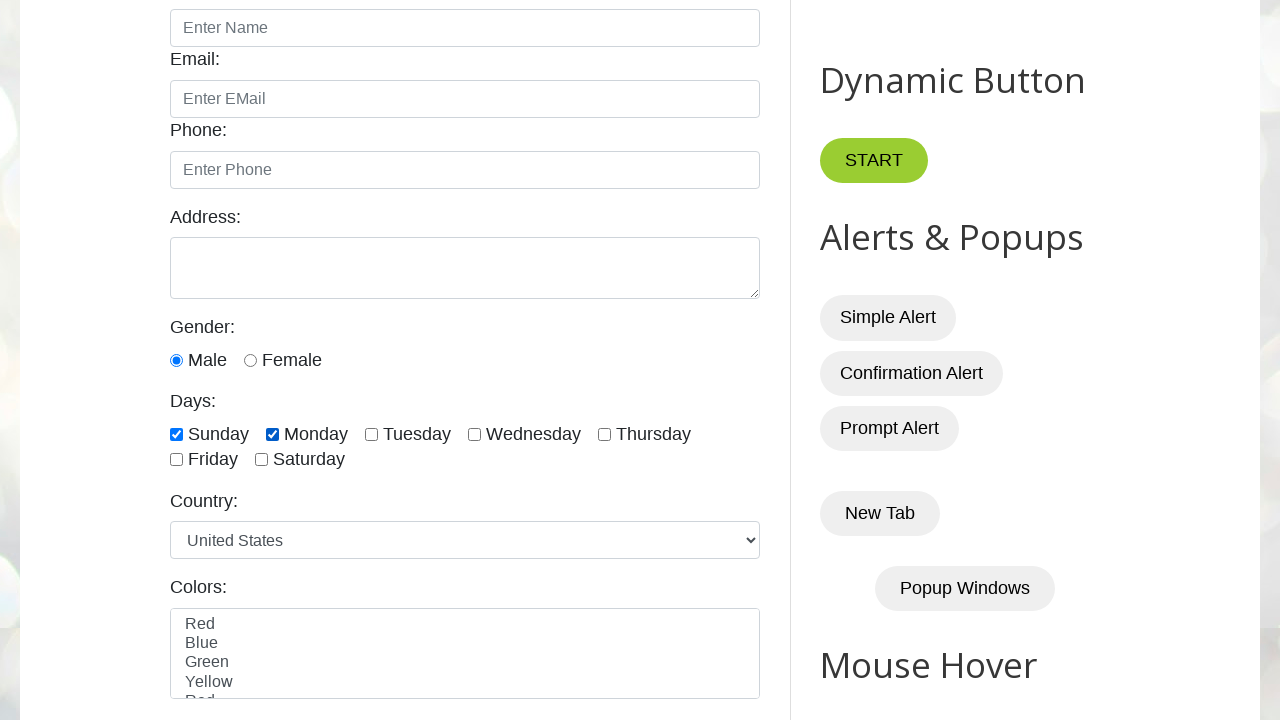

Checked a day checkbox at (372, 434) on xpath=//input[@type='checkbox' and contains(@id,'day')] >> nth=2
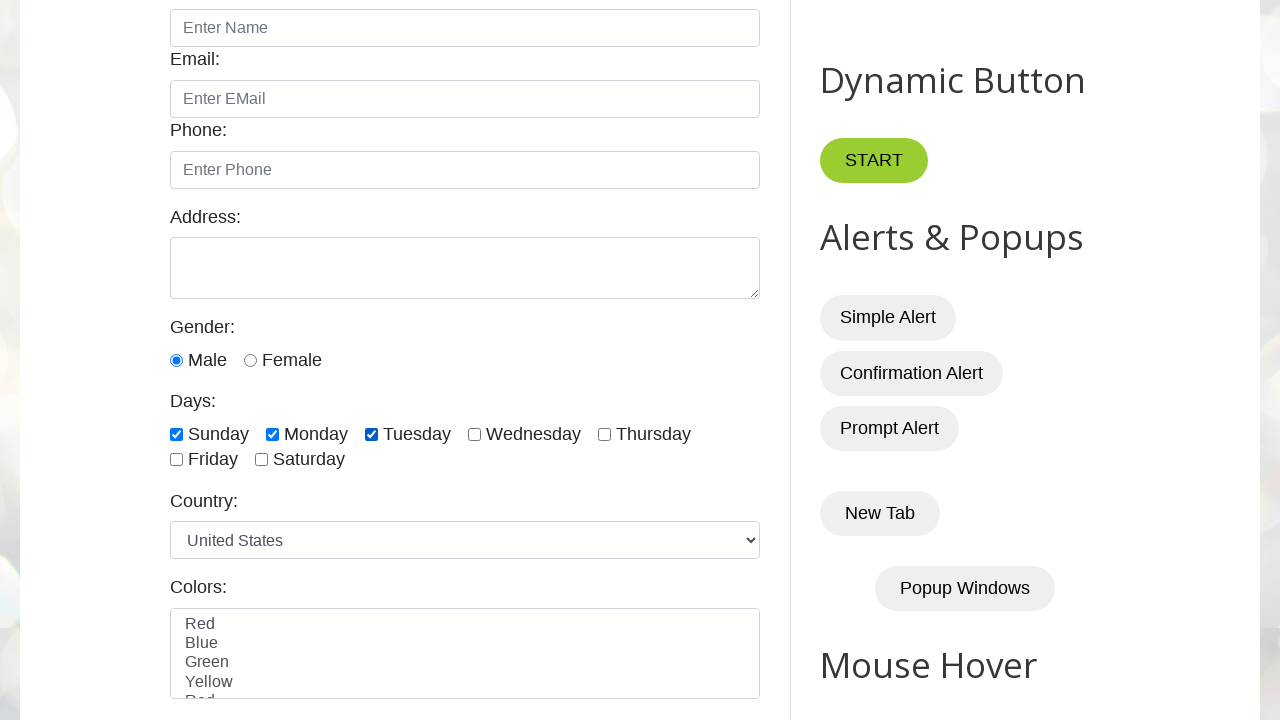

Checked a day checkbox at (474, 434) on xpath=//input[@type='checkbox' and contains(@id,'day')] >> nth=3
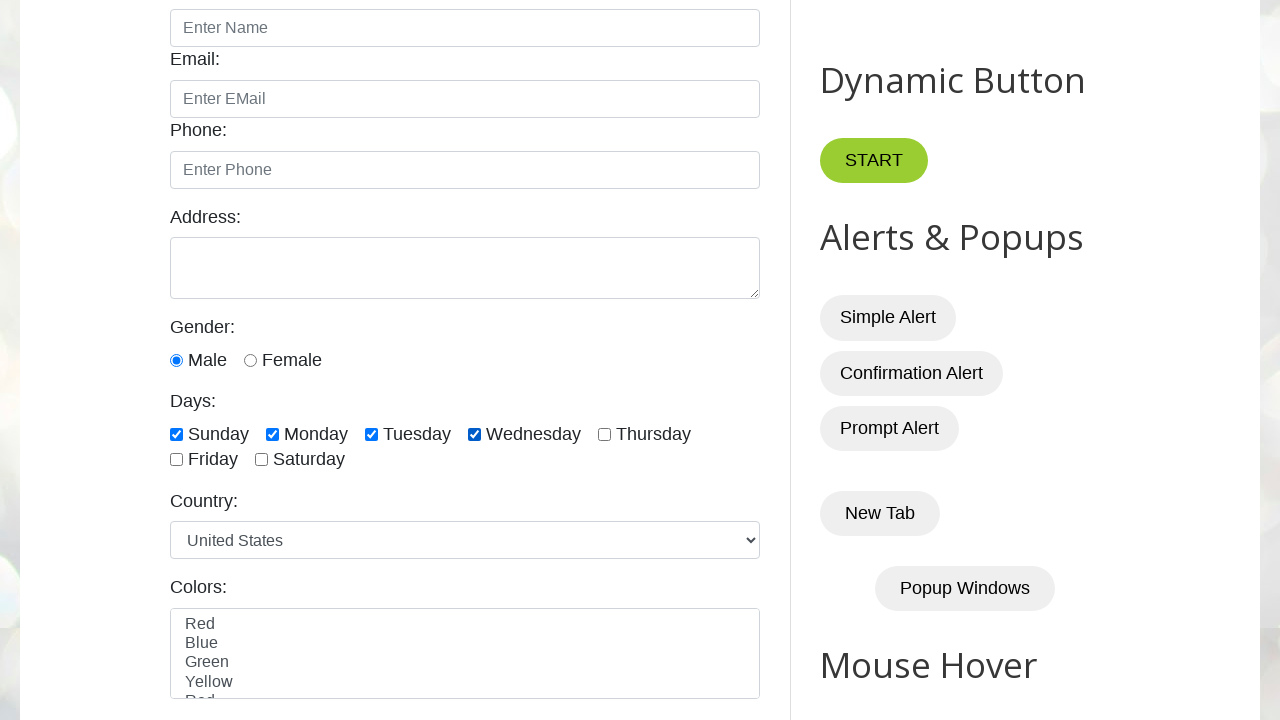

Checked a day checkbox at (604, 434) on xpath=//input[@type='checkbox' and contains(@id,'day')] >> nth=4
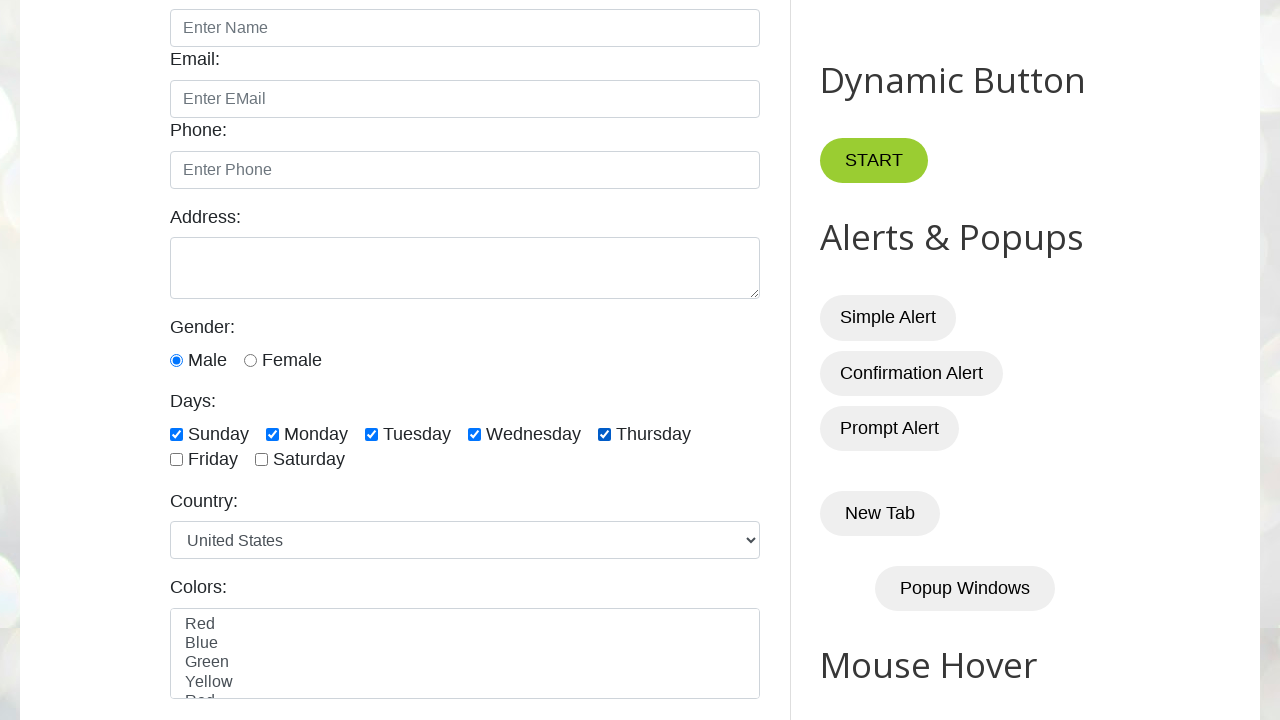

Checked a day checkbox at (176, 460) on xpath=//input[@type='checkbox' and contains(@id,'day')] >> nth=5
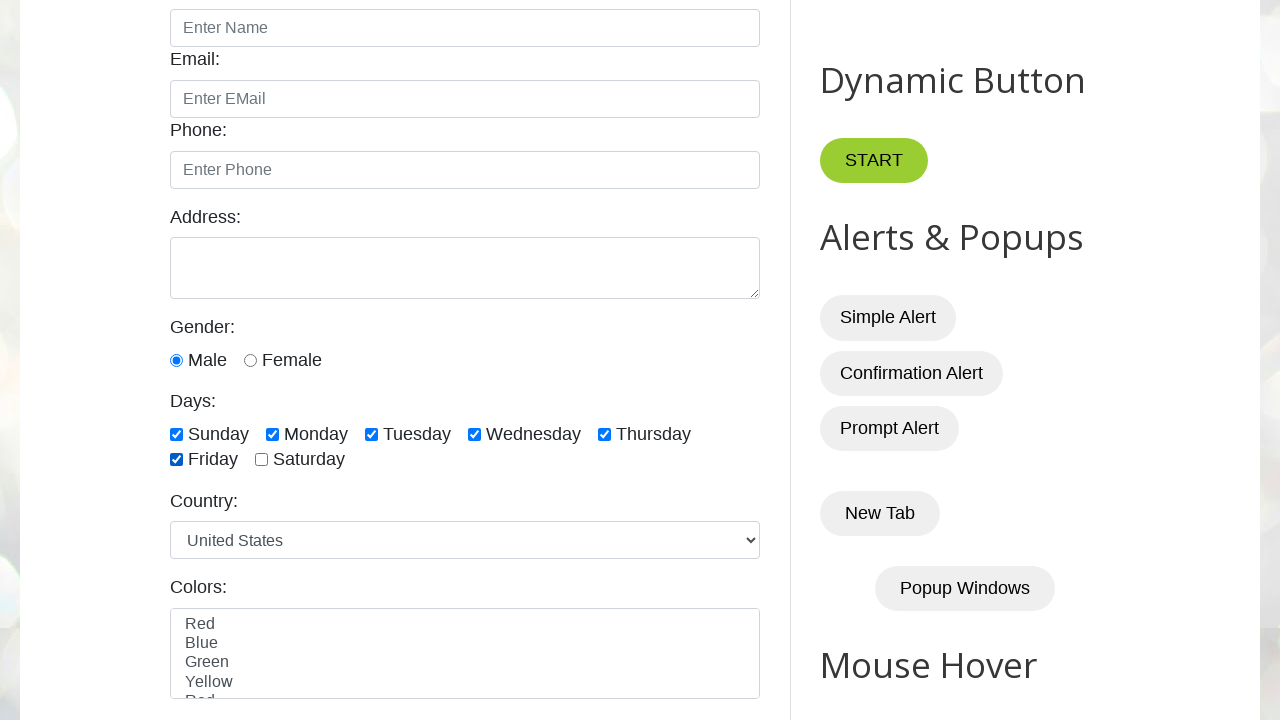

Checked a day checkbox at (262, 460) on xpath=//input[@type='checkbox' and contains(@id,'day')] >> nth=6
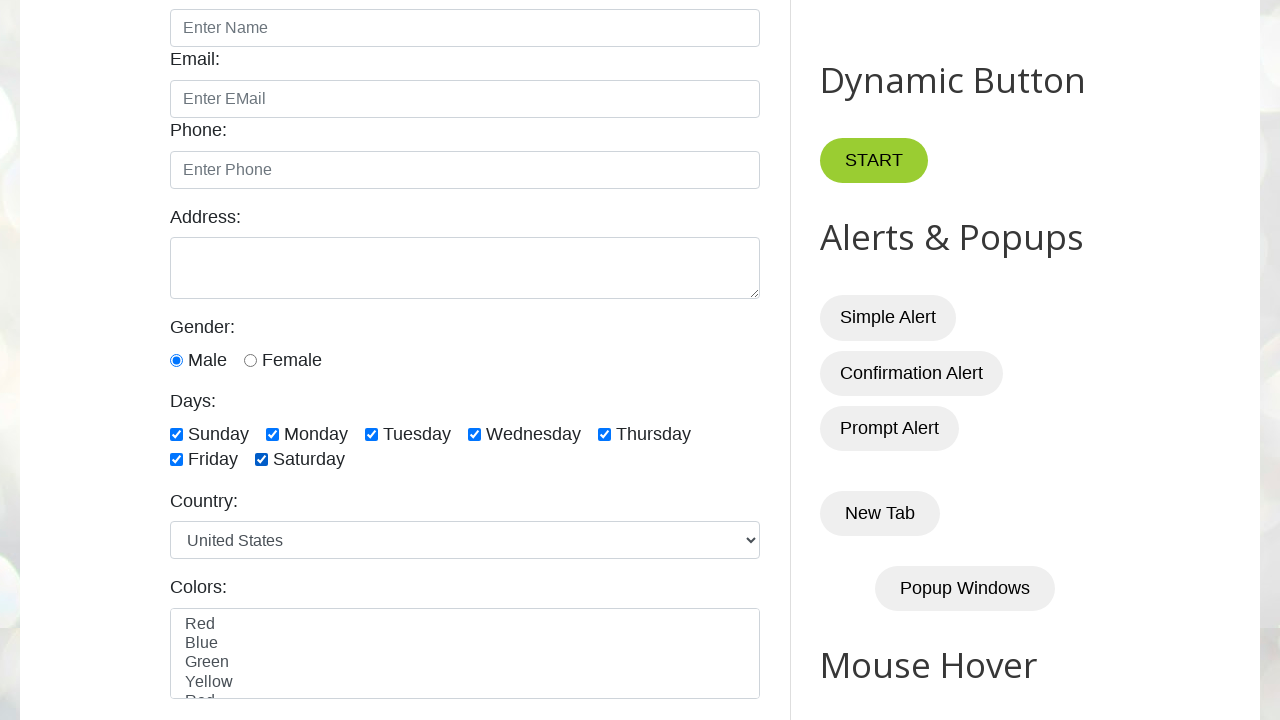

Unchecked a day checkbox at (176, 434) on xpath=//input[@type='checkbox' and contains(@id,'day')] >> nth=0
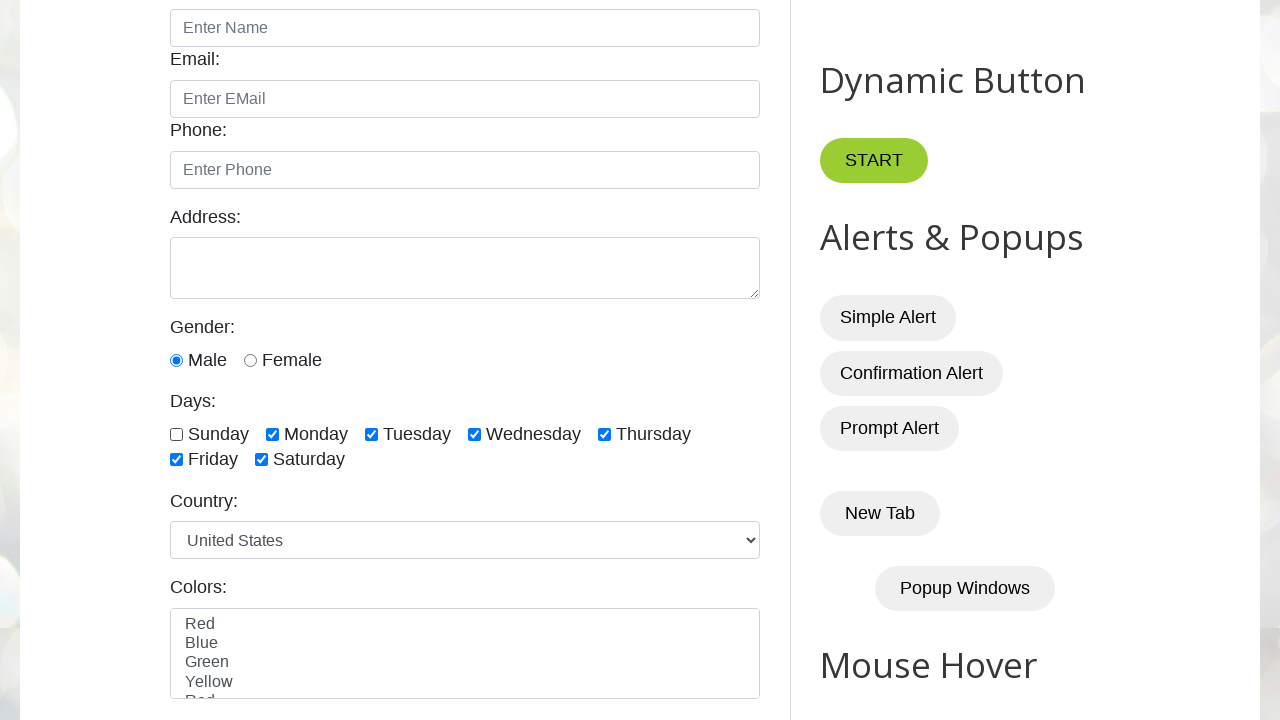

Unchecked a day checkbox at (272, 434) on xpath=//input[@type='checkbox' and contains(@id,'day')] >> nth=1
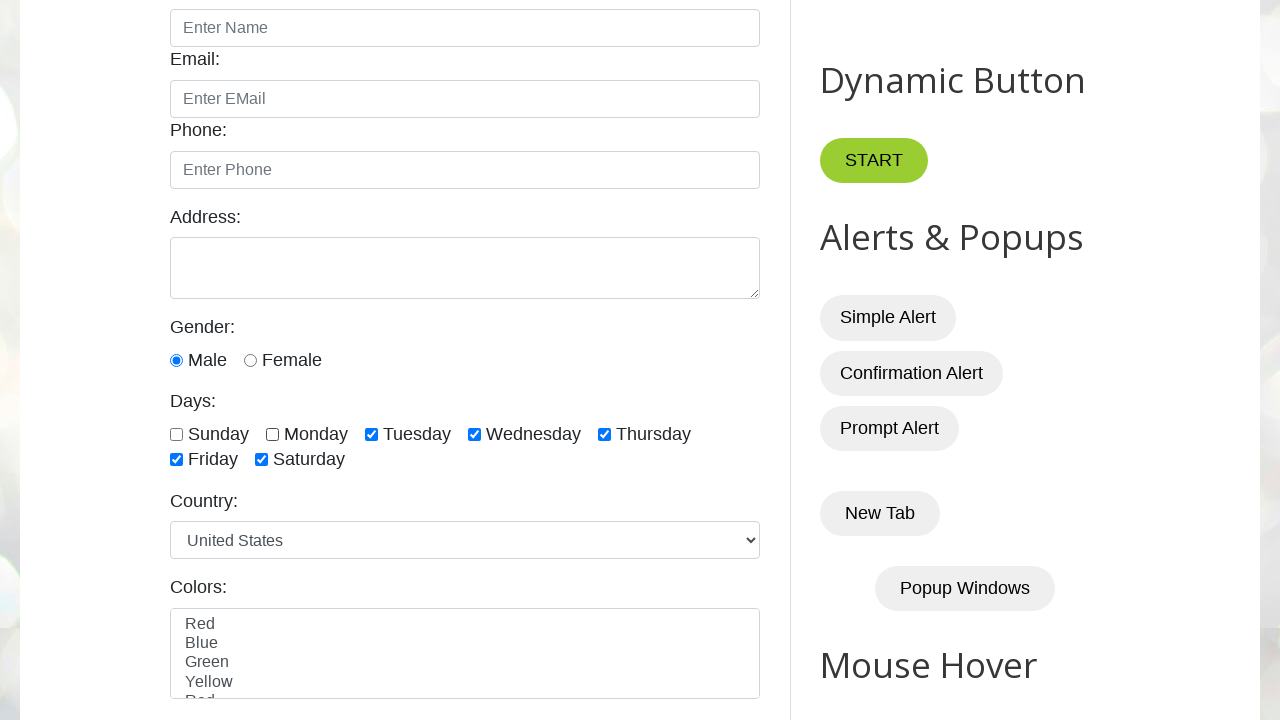

Unchecked a day checkbox at (372, 434) on xpath=//input[@type='checkbox' and contains(@id,'day')] >> nth=2
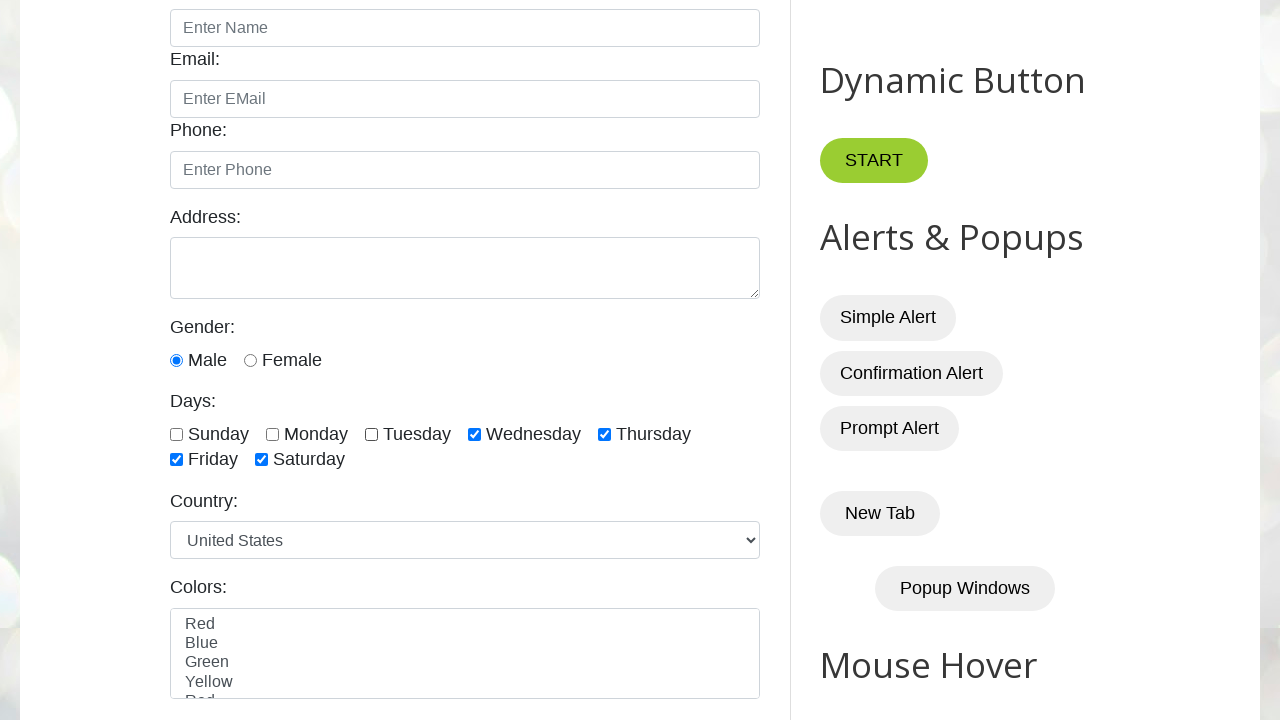

Unchecked a day checkbox at (474, 434) on xpath=//input[@type='checkbox' and contains(@id,'day')] >> nth=3
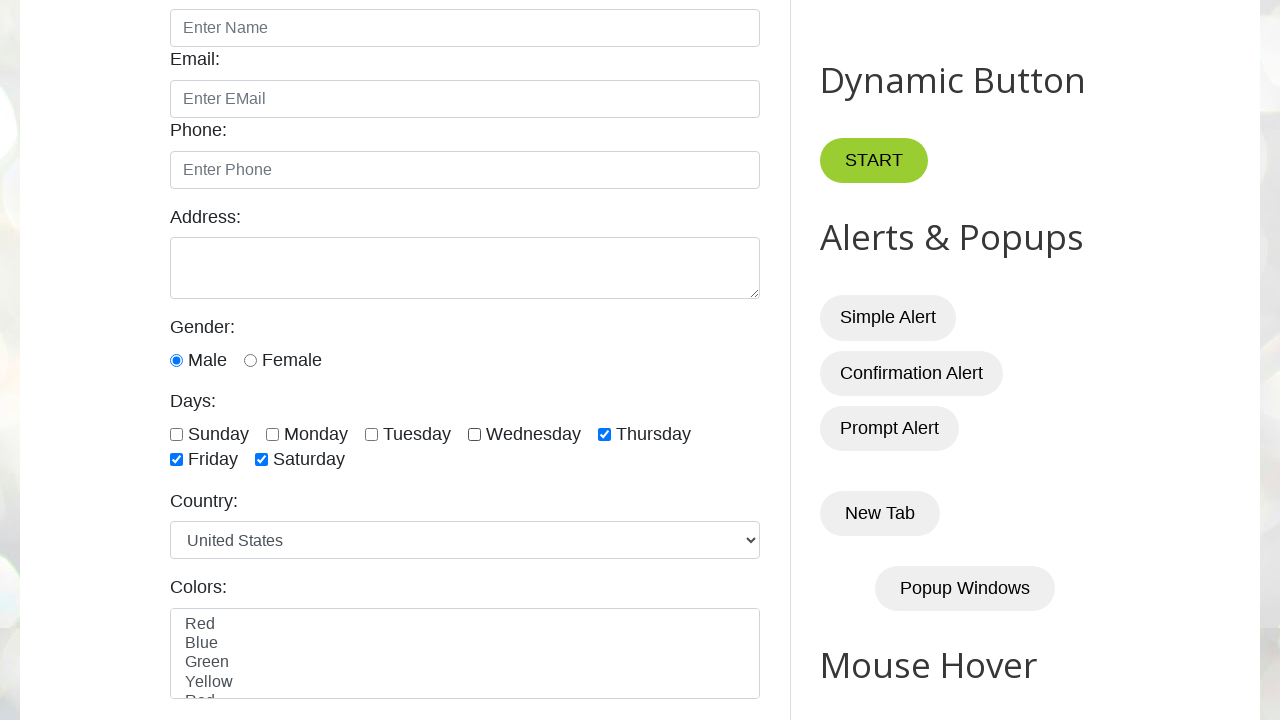

Unchecked a day checkbox at (604, 434) on xpath=//input[@type='checkbox' and contains(@id,'day')] >> nth=4
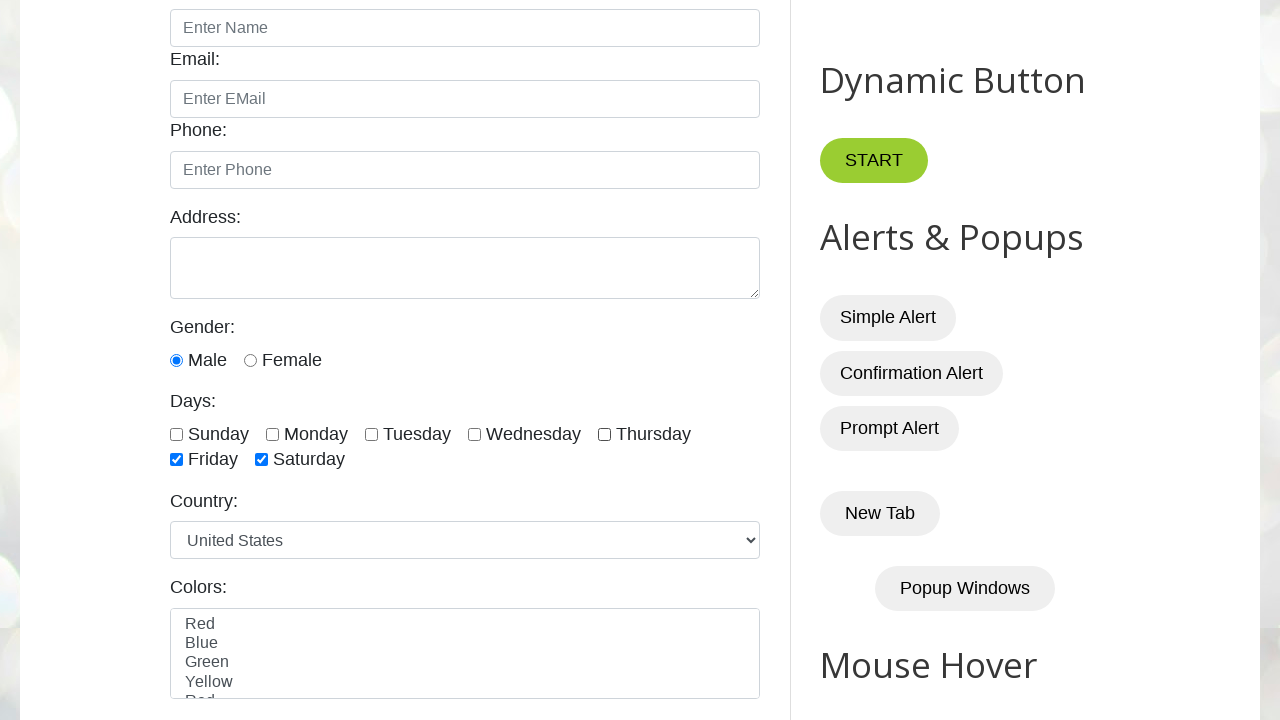

Unchecked a day checkbox at (176, 460) on xpath=//input[@type='checkbox' and contains(@id,'day')] >> nth=5
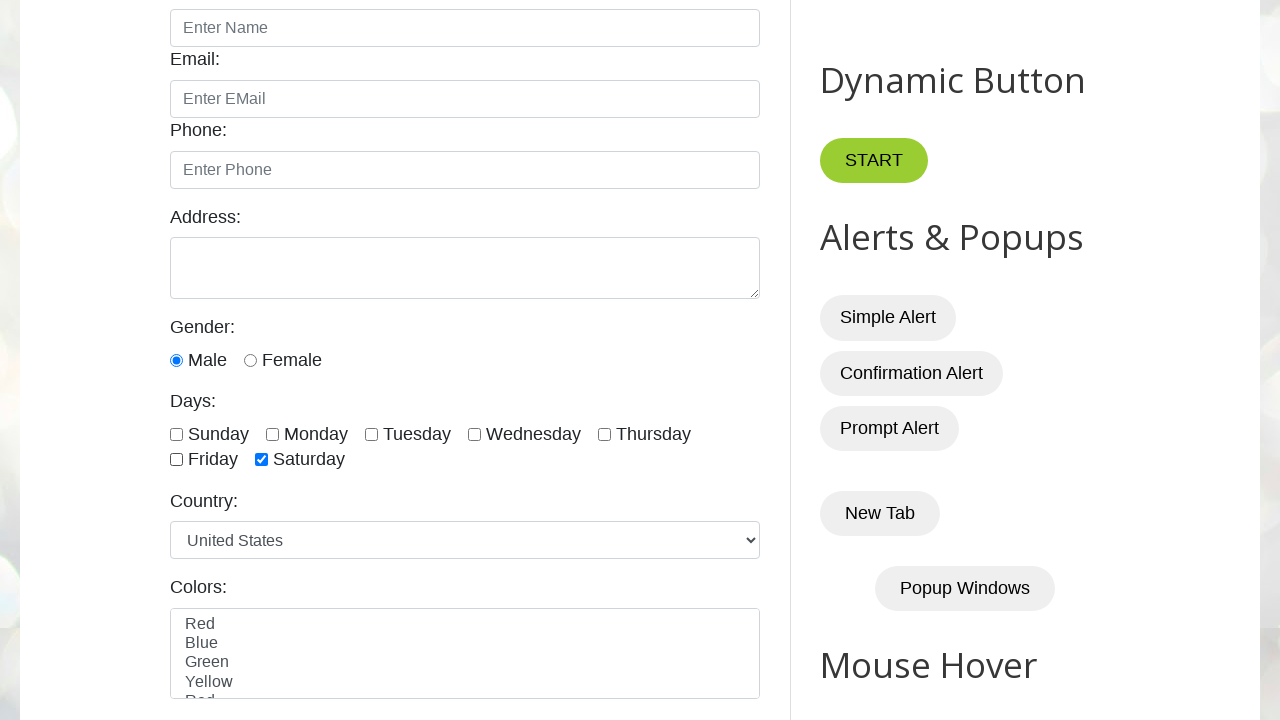

Unchecked a day checkbox at (262, 460) on xpath=//input[@type='checkbox' and contains(@id,'day')] >> nth=6
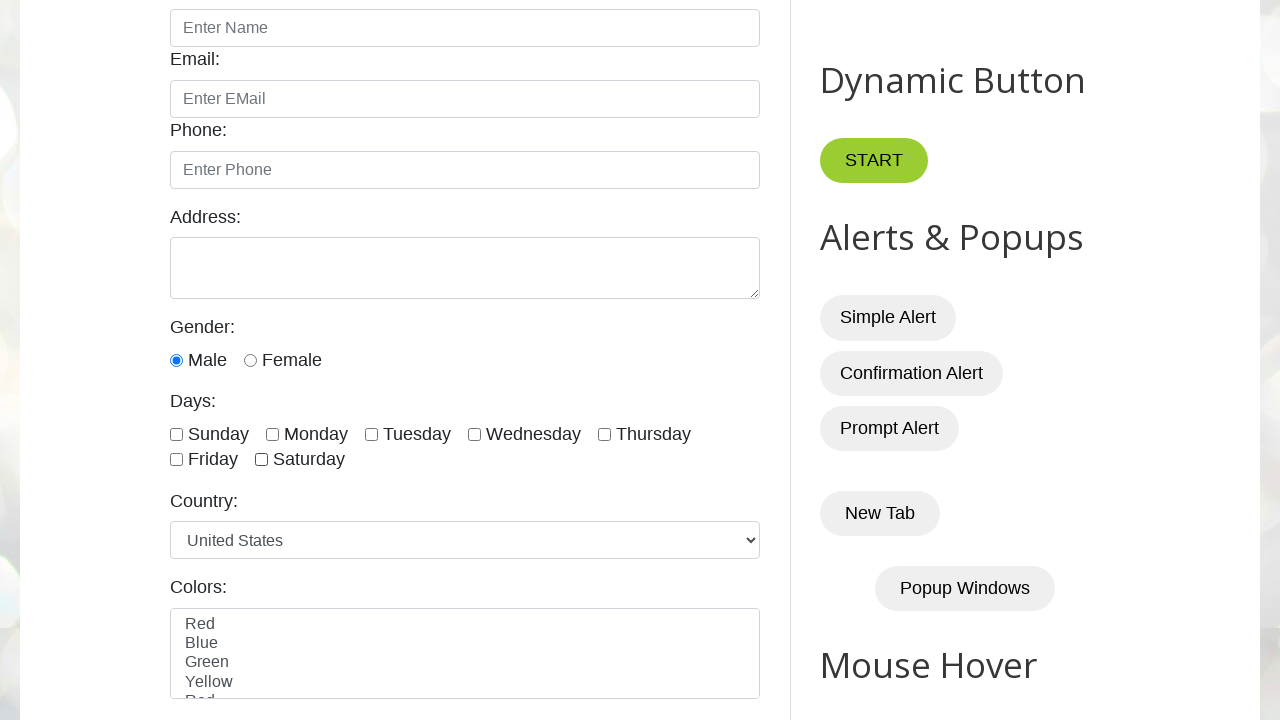

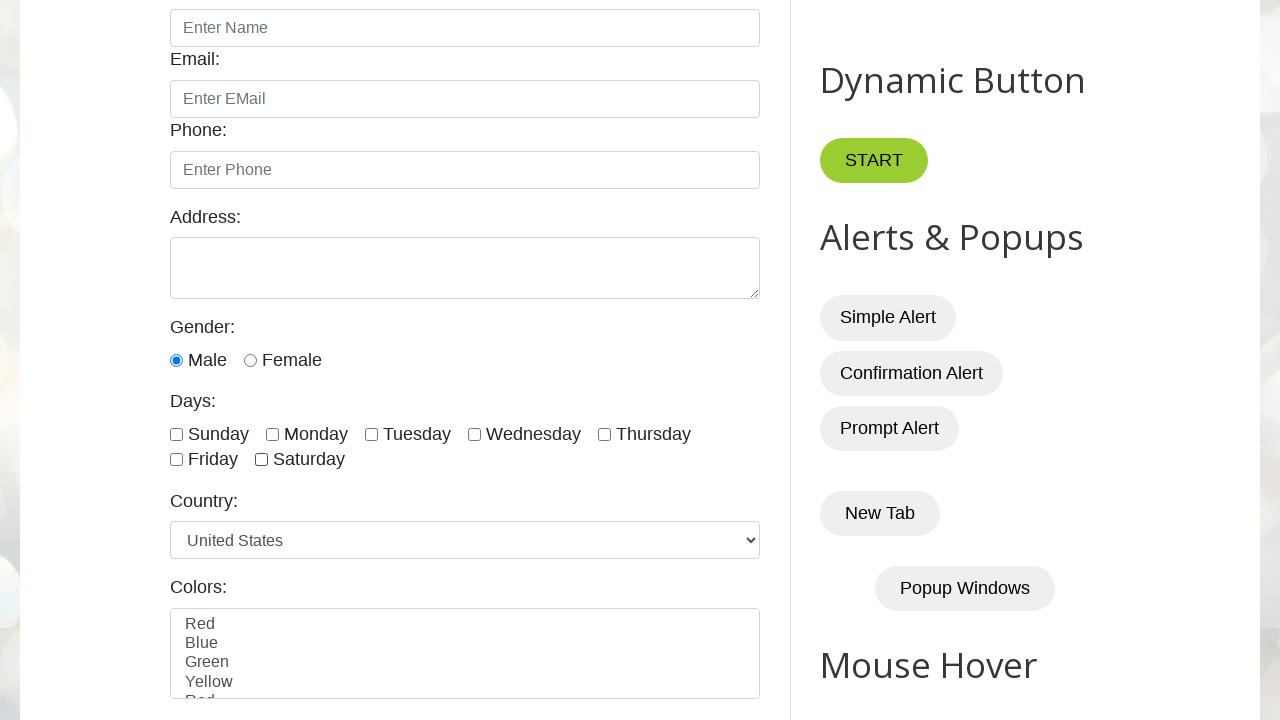